Navigates to Top List menu and then clicks on the Top Rated Real Languages submenu to verify the page header

Starting URL: http://www.99-bottles-of-beer.net/

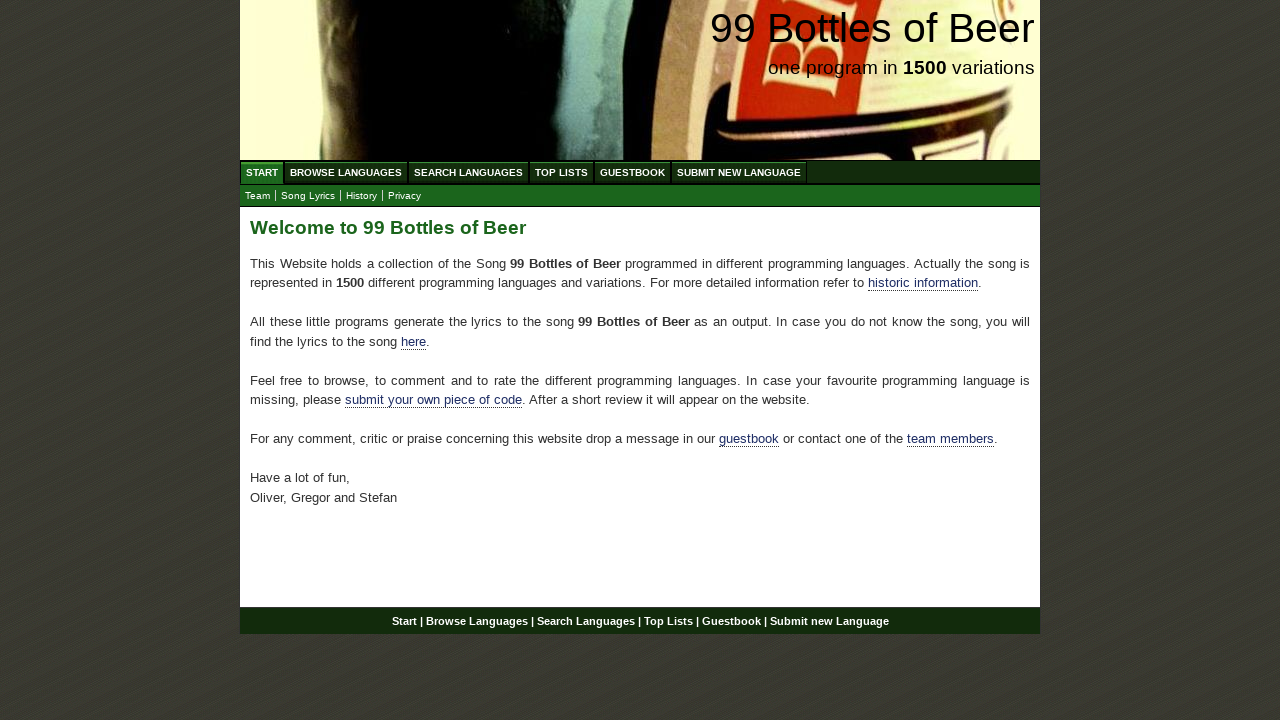

Clicked on Top List menu at (562, 172) on text=Top List
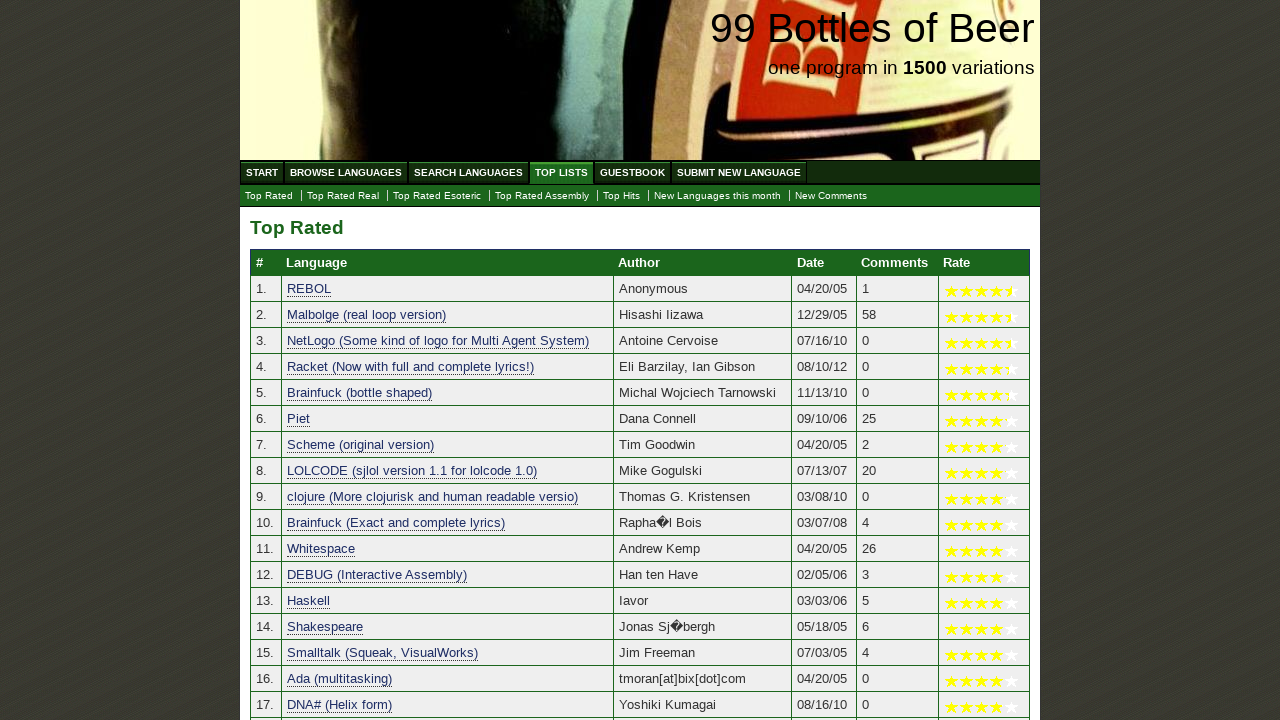

Clicked on Top Rated Real Languages submenu at (343, 196) on text=Real
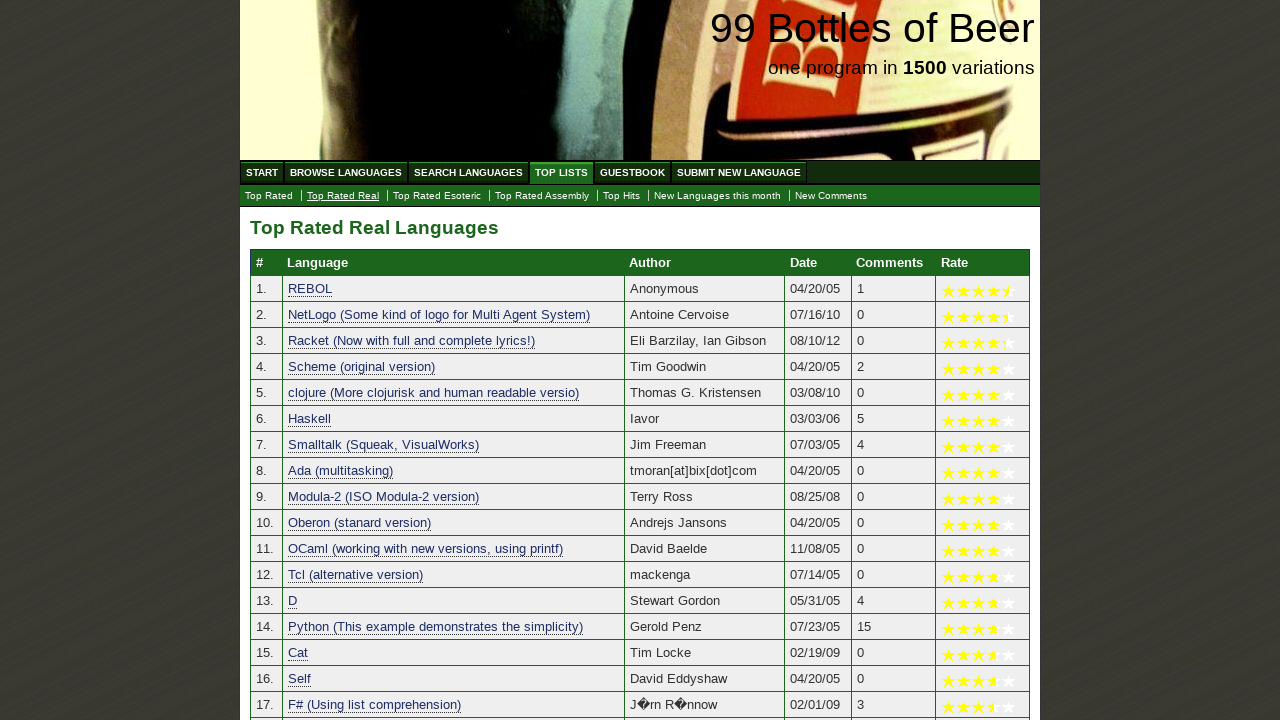

Page header verified and loaded
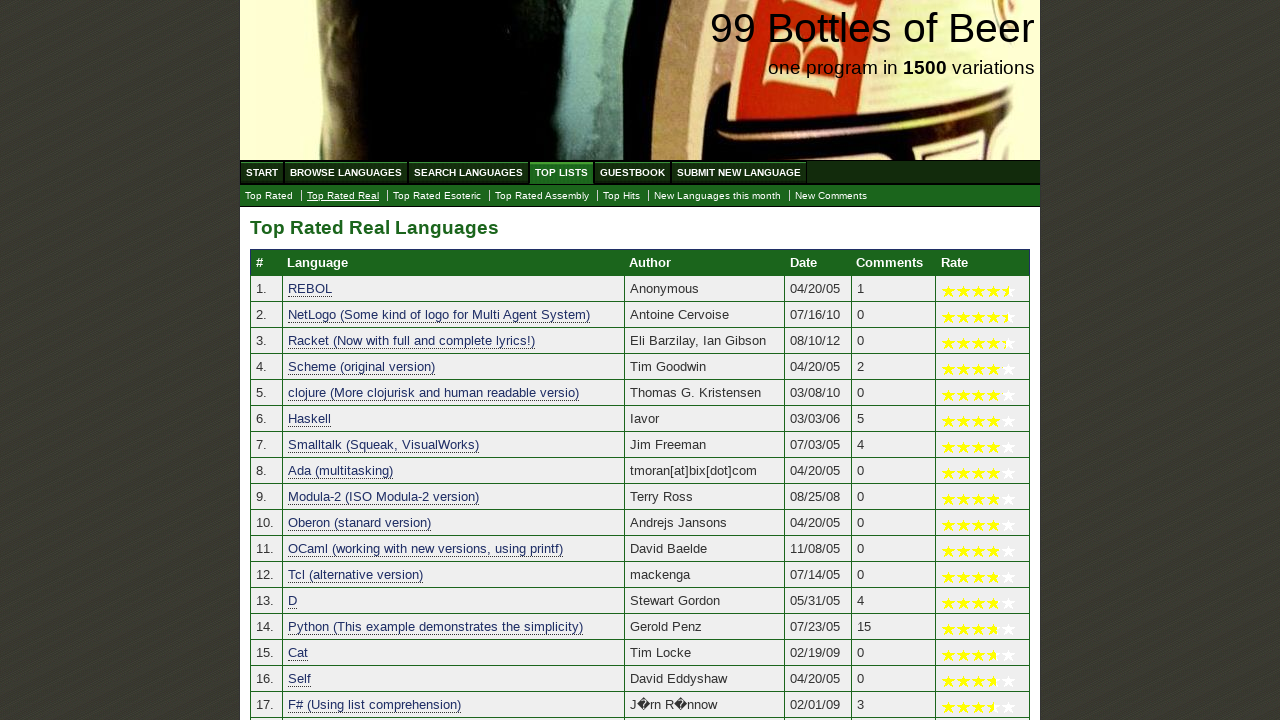

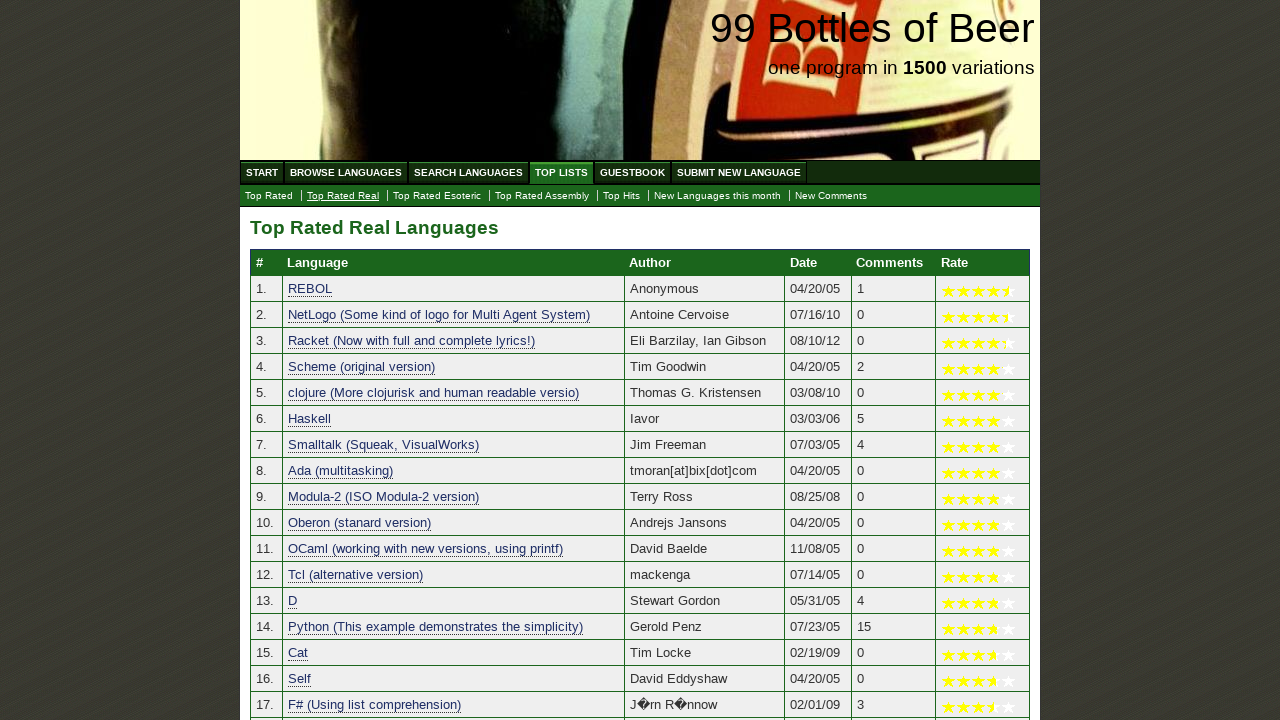